Solves a mathematical captcha by reading a value from the page, calculating the result using a logarithmic formula, and submitting the answer along with checkbox selections

Starting URL: https://suninjuly.github.io/math.html

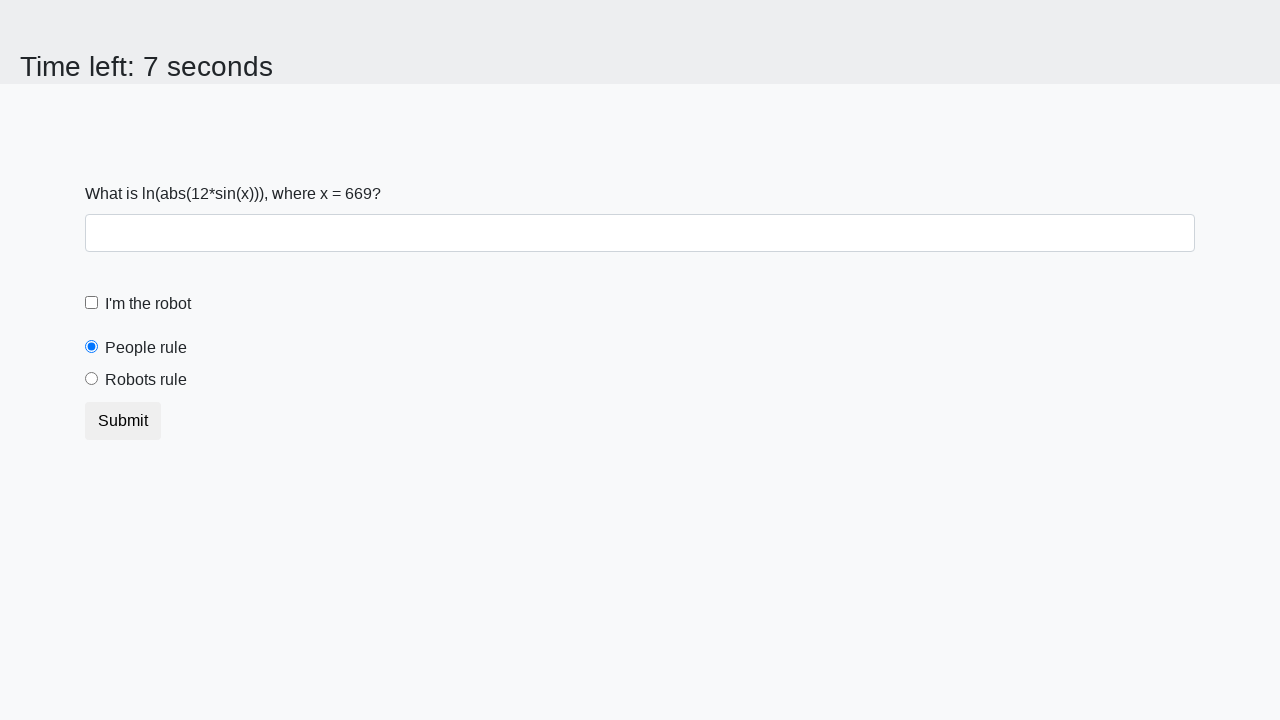

Located the input value element
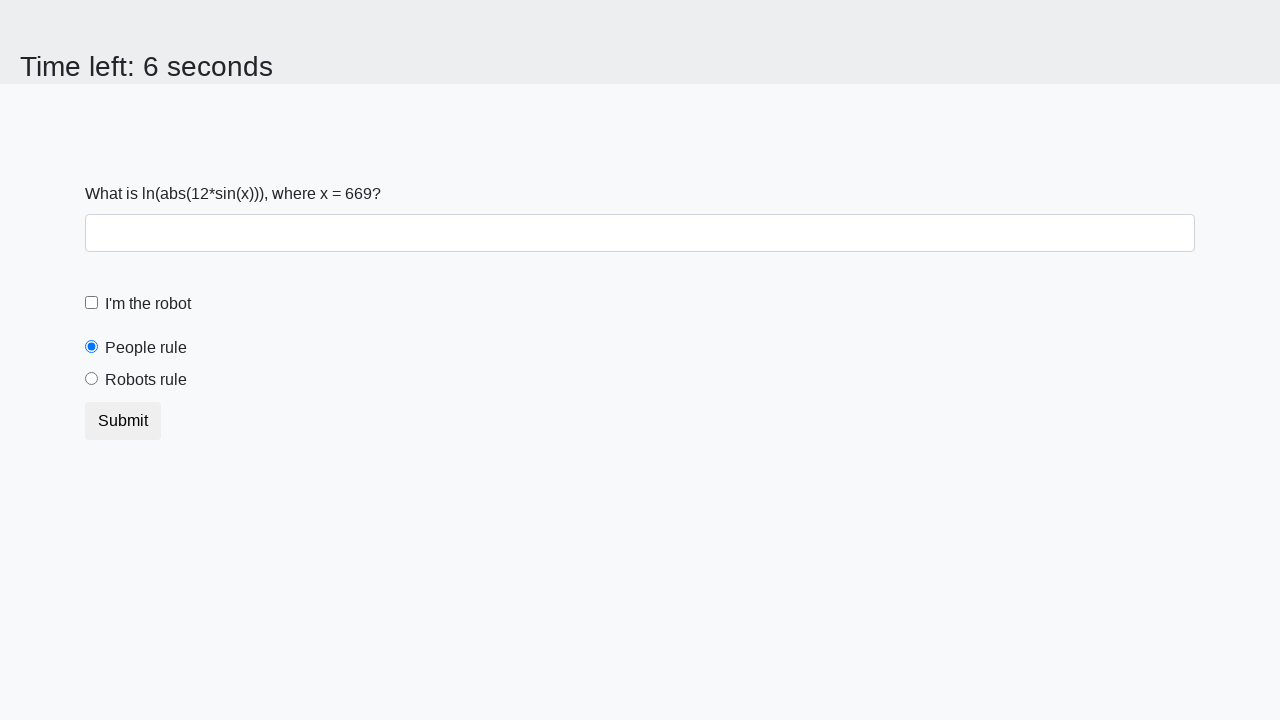

Retrieved x value from page: 669
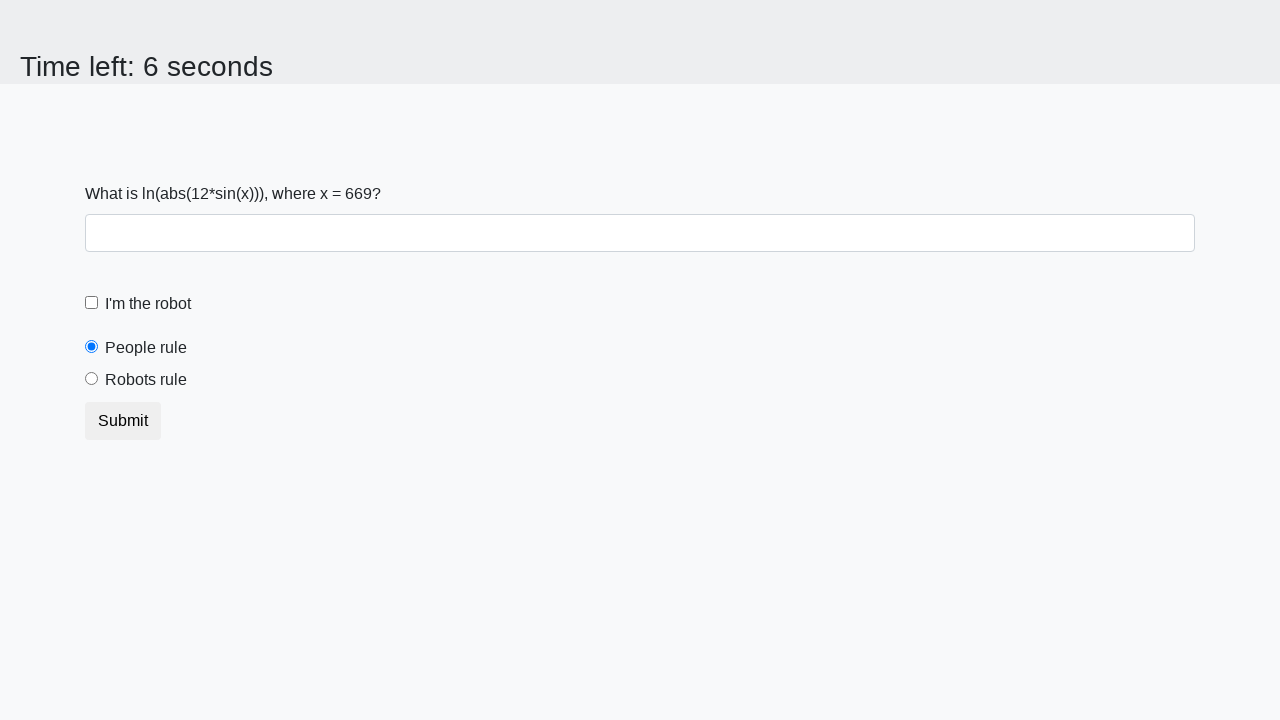

Calculated logarithmic result: 0.6433042640236025
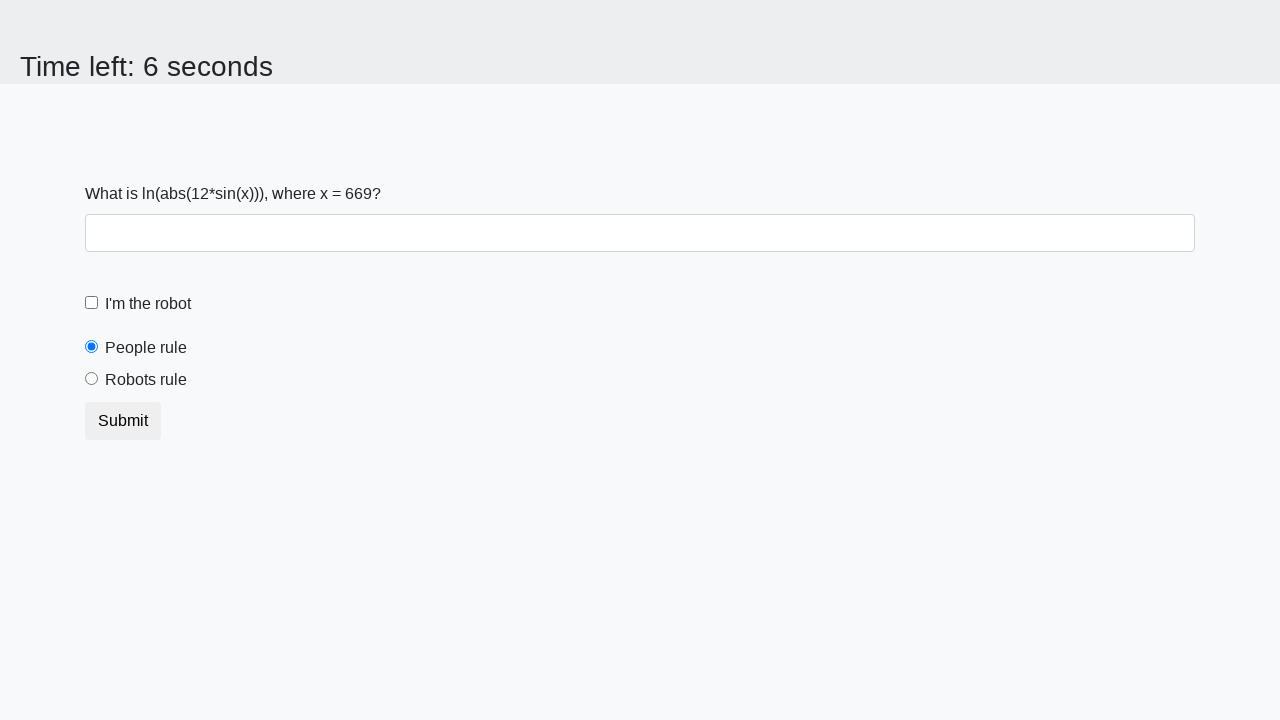

Filled answer field with calculated value: 0.6433042640236025 on #answer
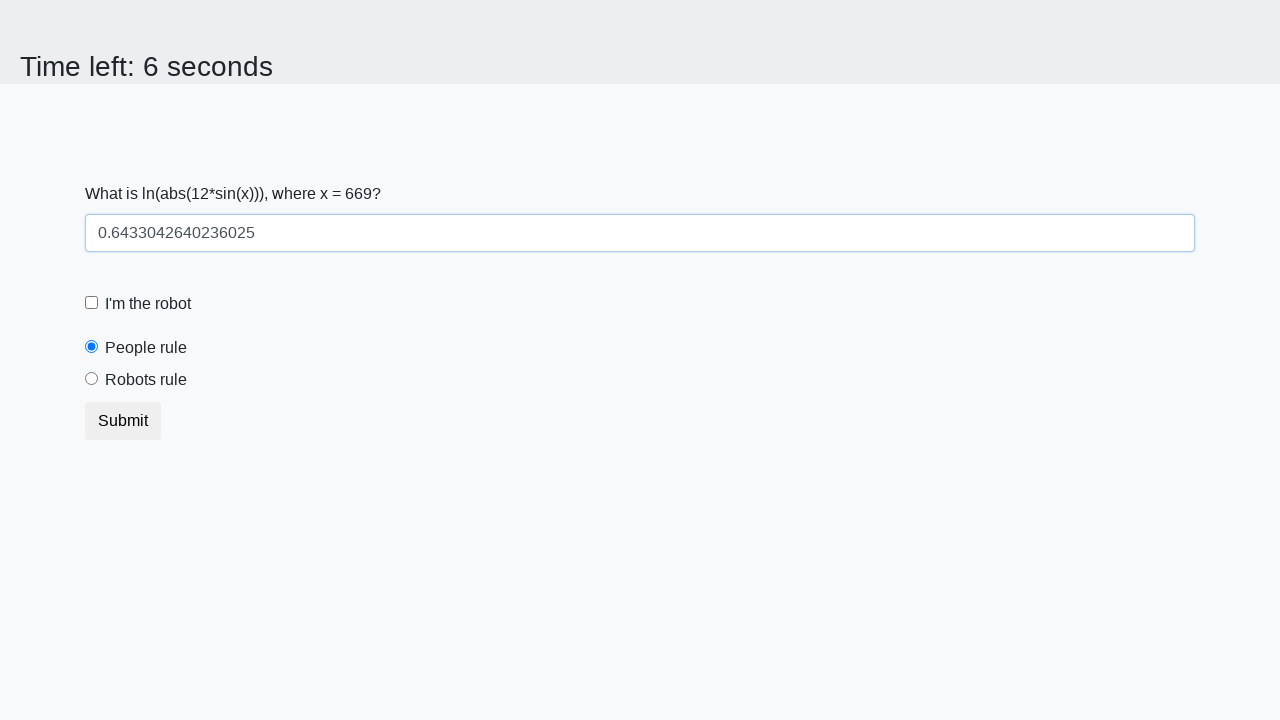

Checked the 'I'm the robot' checkbox at (92, 303) on #robotCheckbox
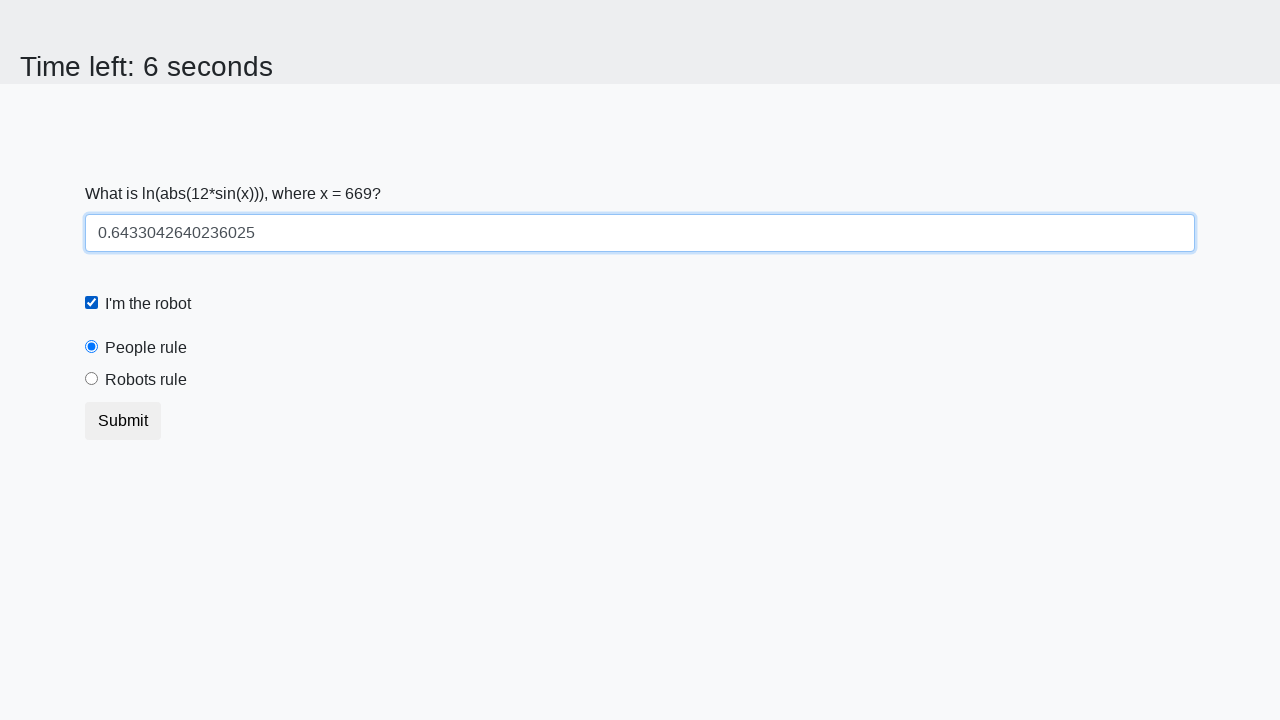

Selected the 'Robots rule' radio button at (92, 379) on #robotsRule
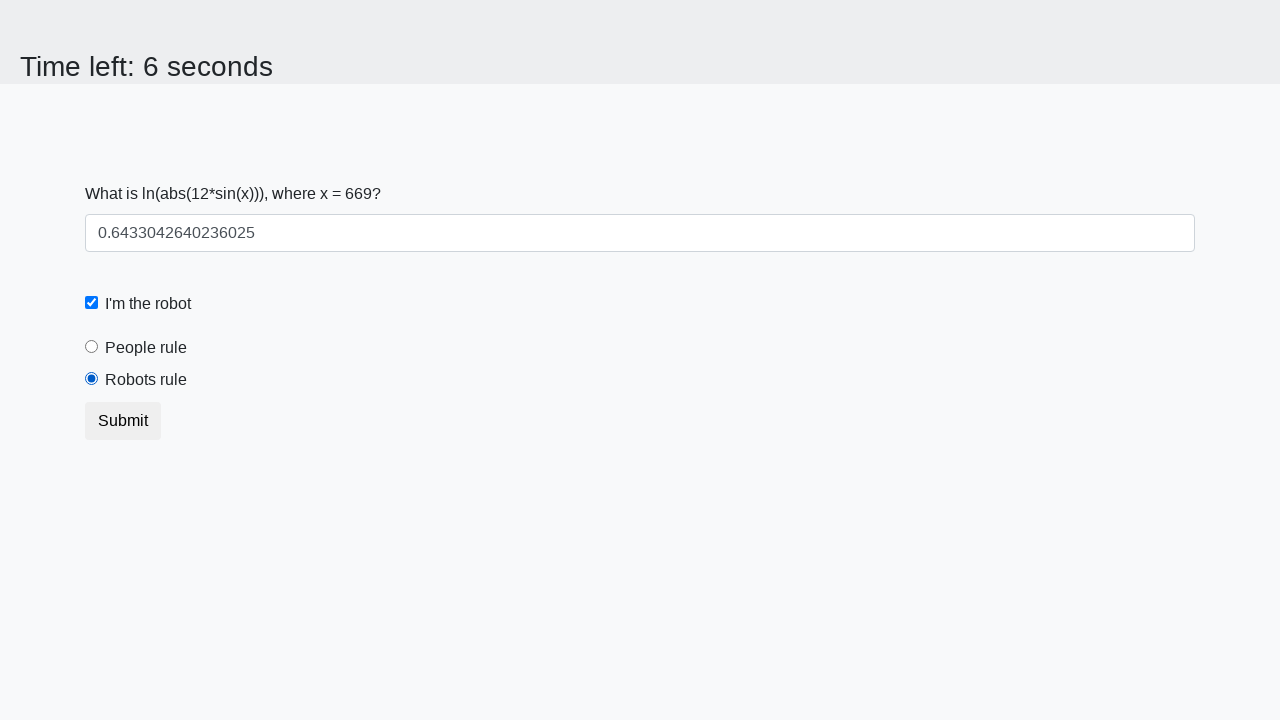

Clicked submit button to complete the form at (123, 421) on button.btn
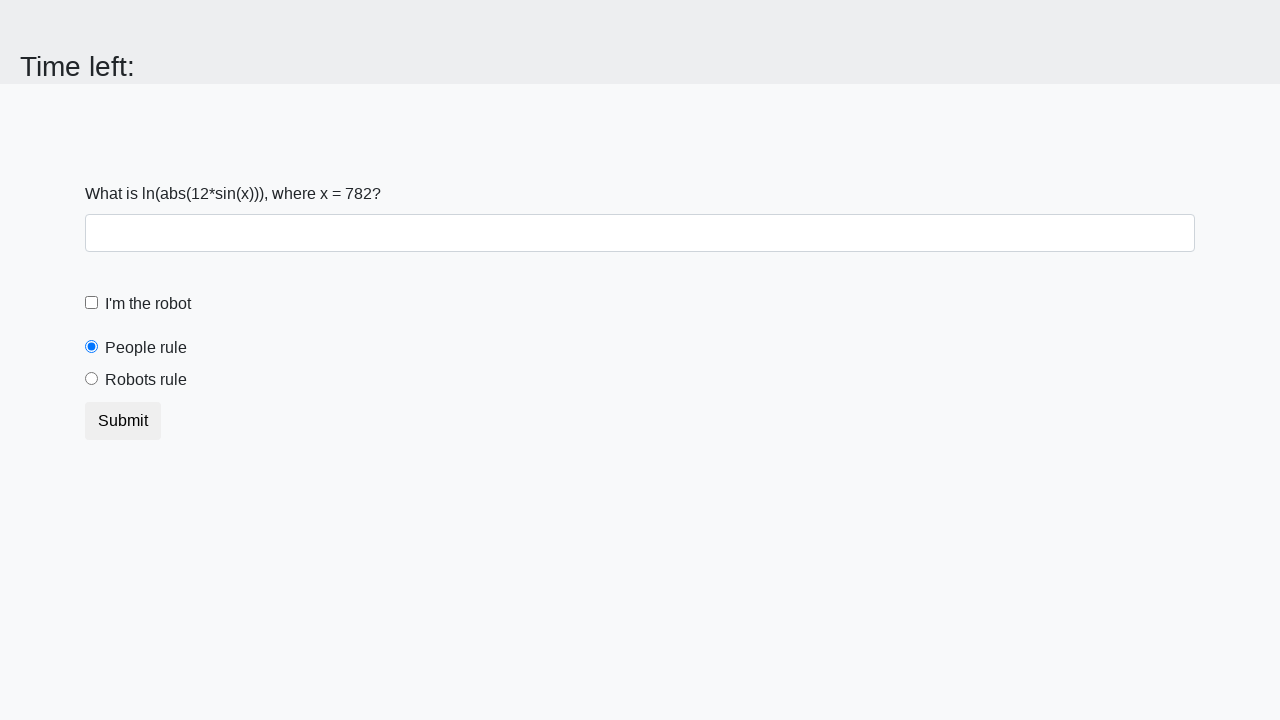

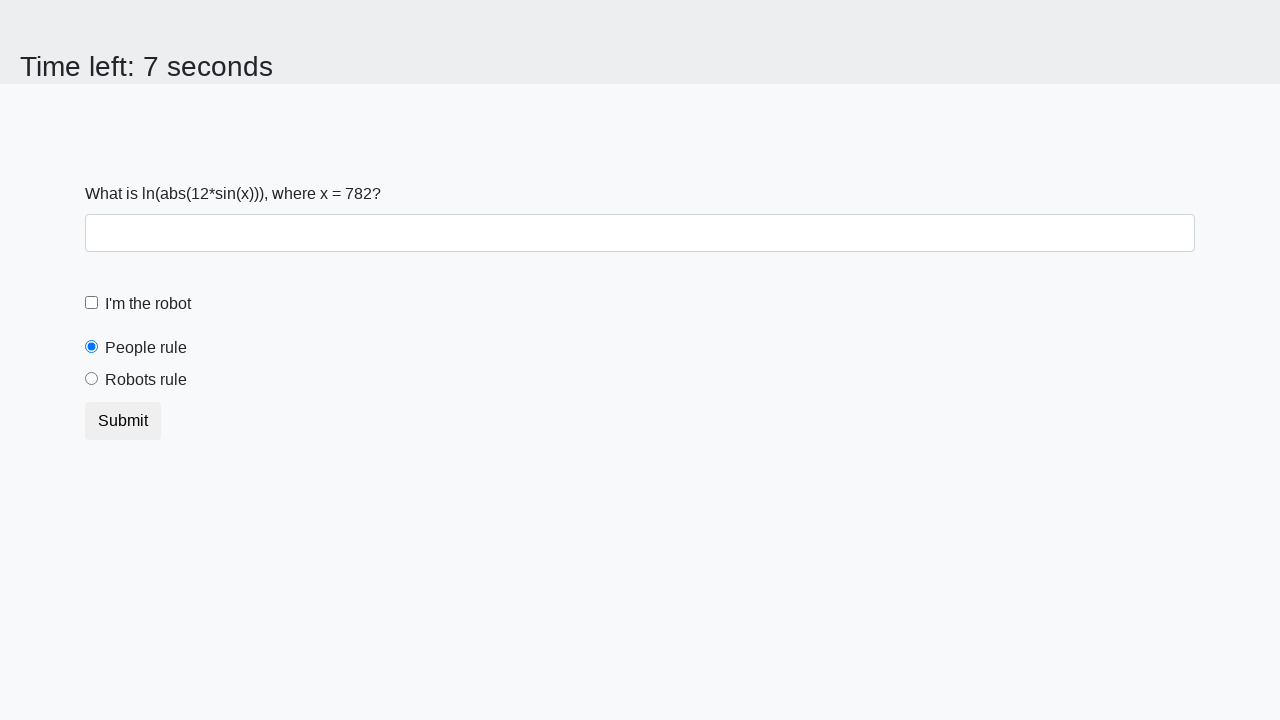